Changes product sorting to price descending and verifies the order

Starting URL: http://demostore.supersqa.com/

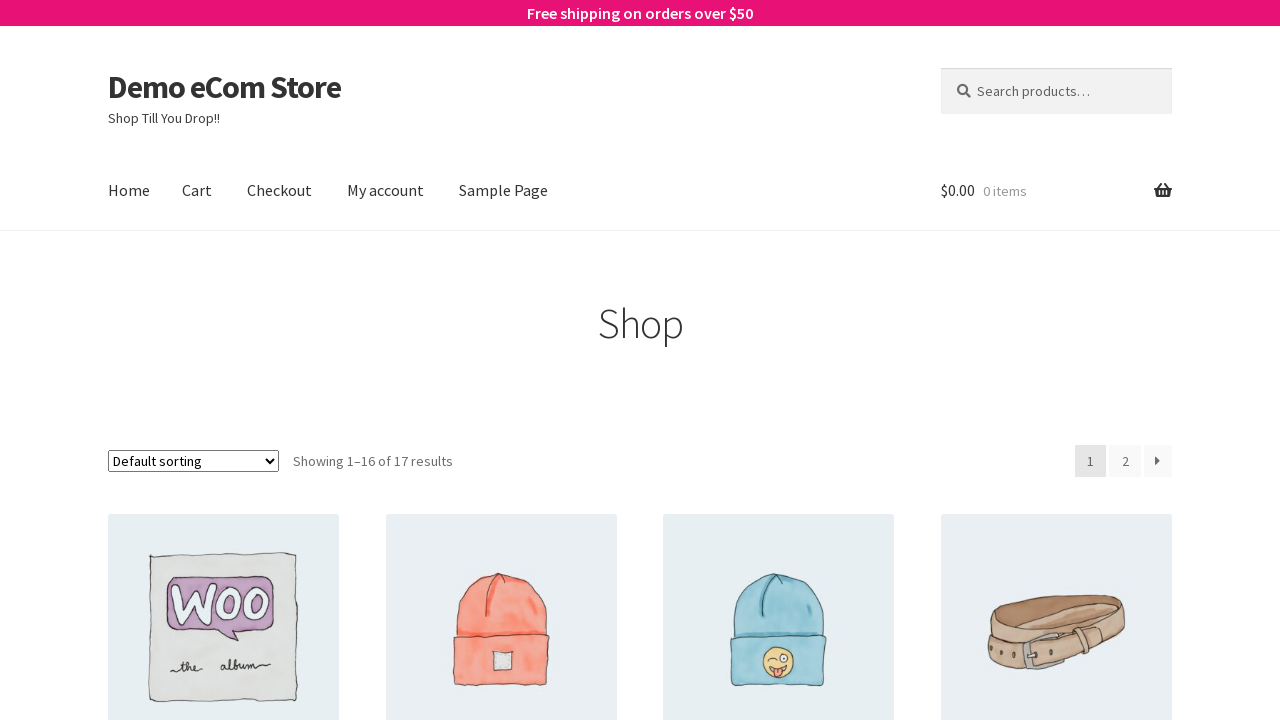

Changed product sorting to price: high to low on select[name='orderby']
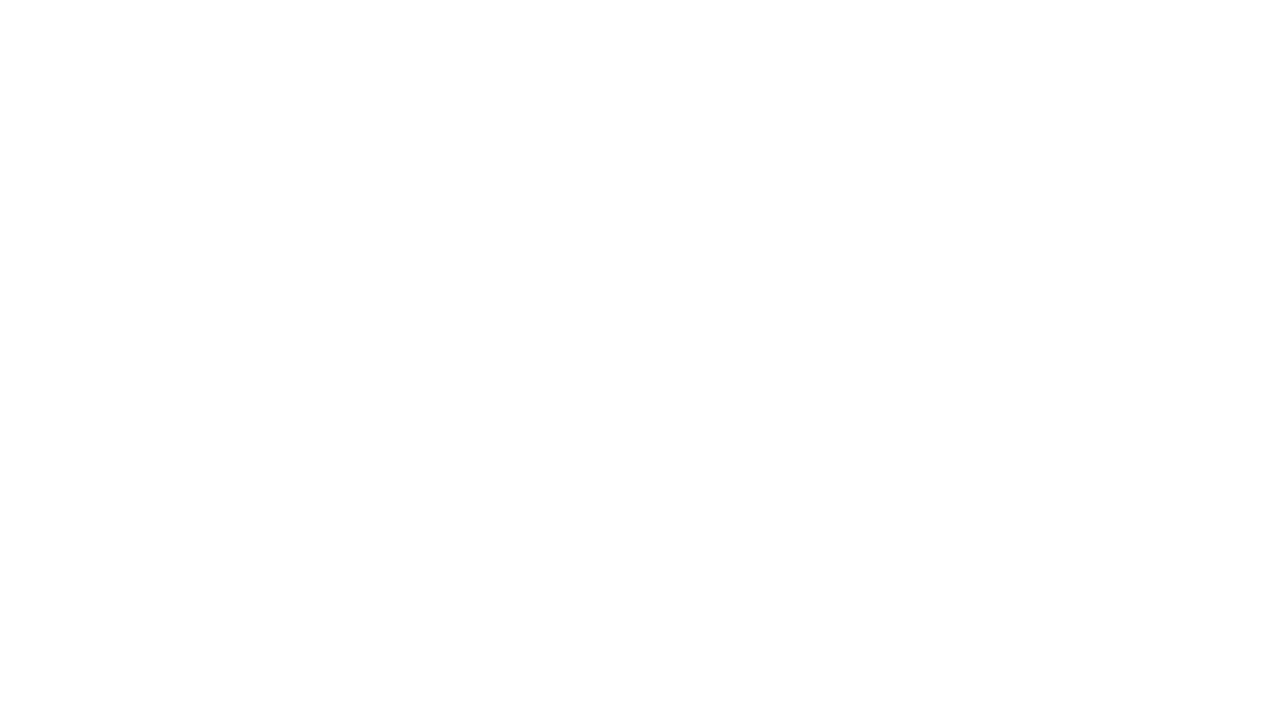

Waited for page to reload after sorting change
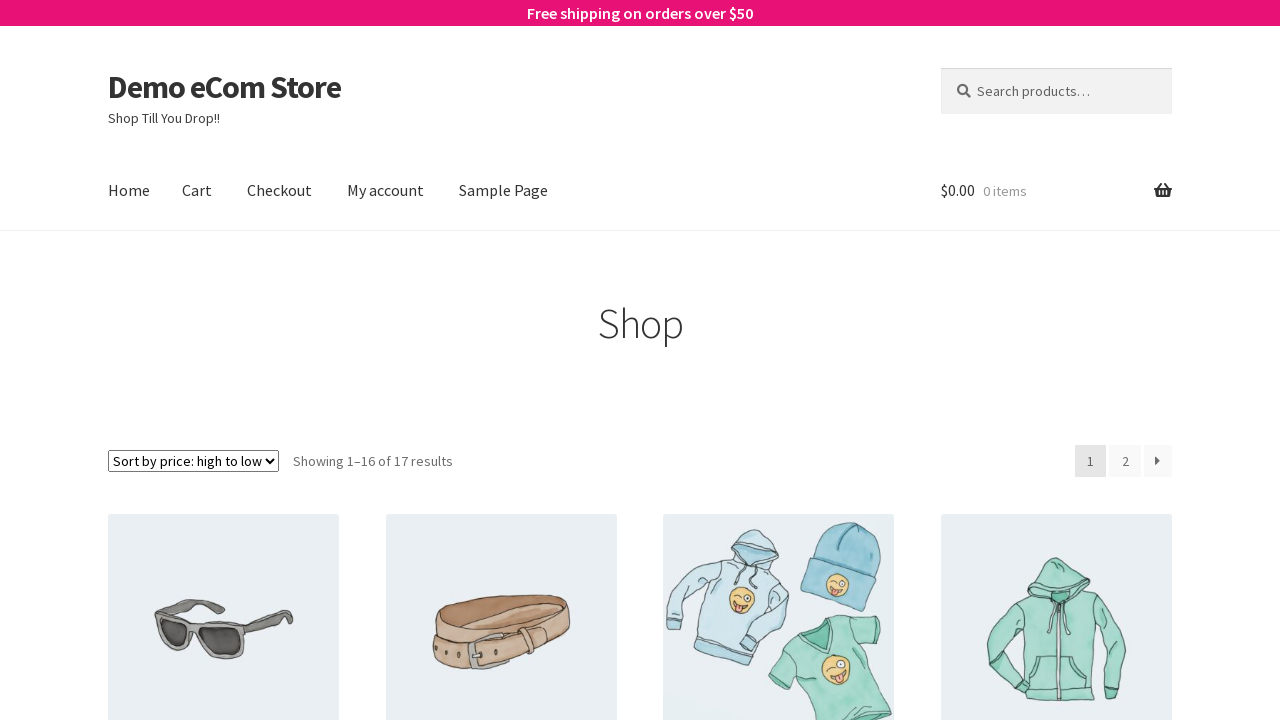

Retrieved all price elements from the page
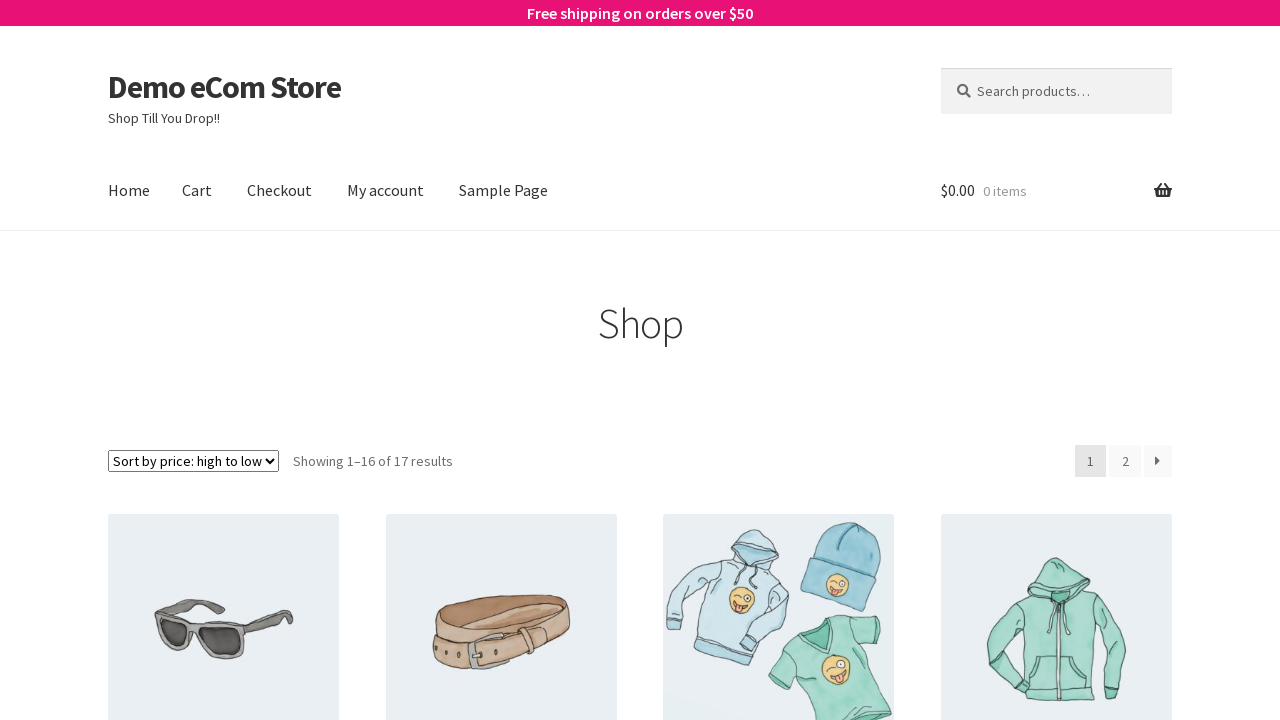

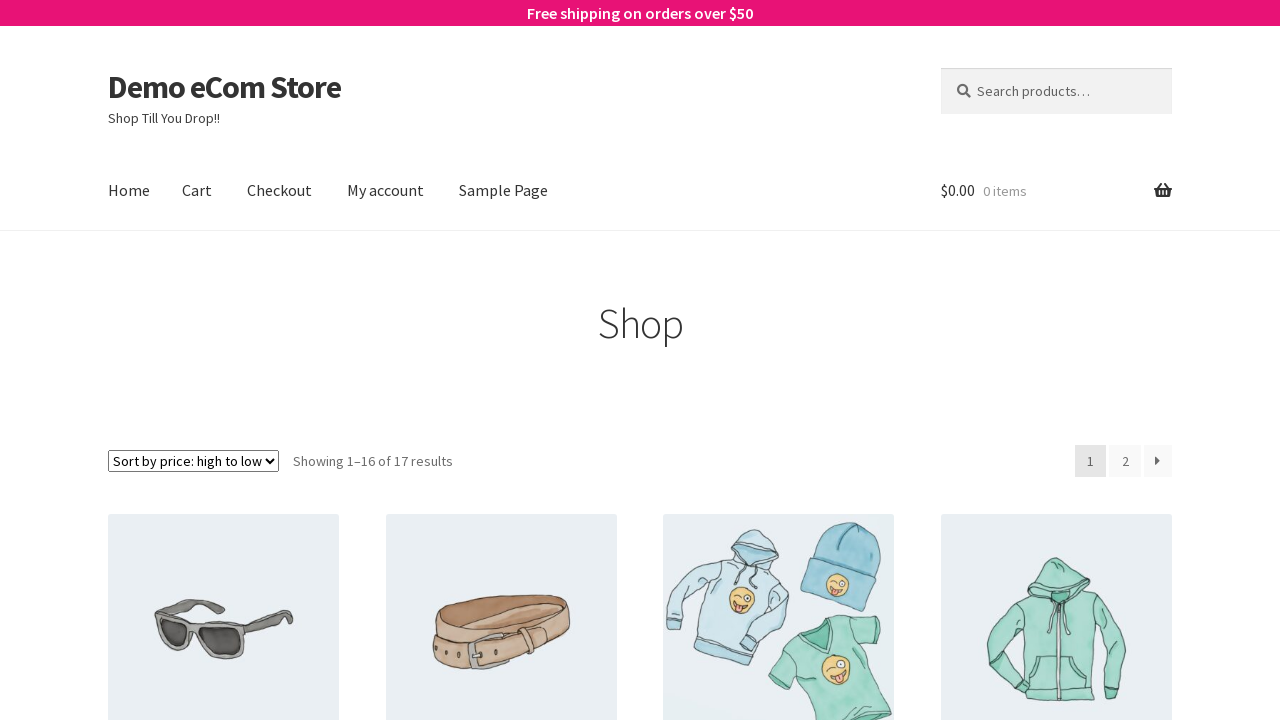